Tests that Clear completed button is hidden when there are no completed items

Starting URL: https://demo.playwright.dev/todomvc

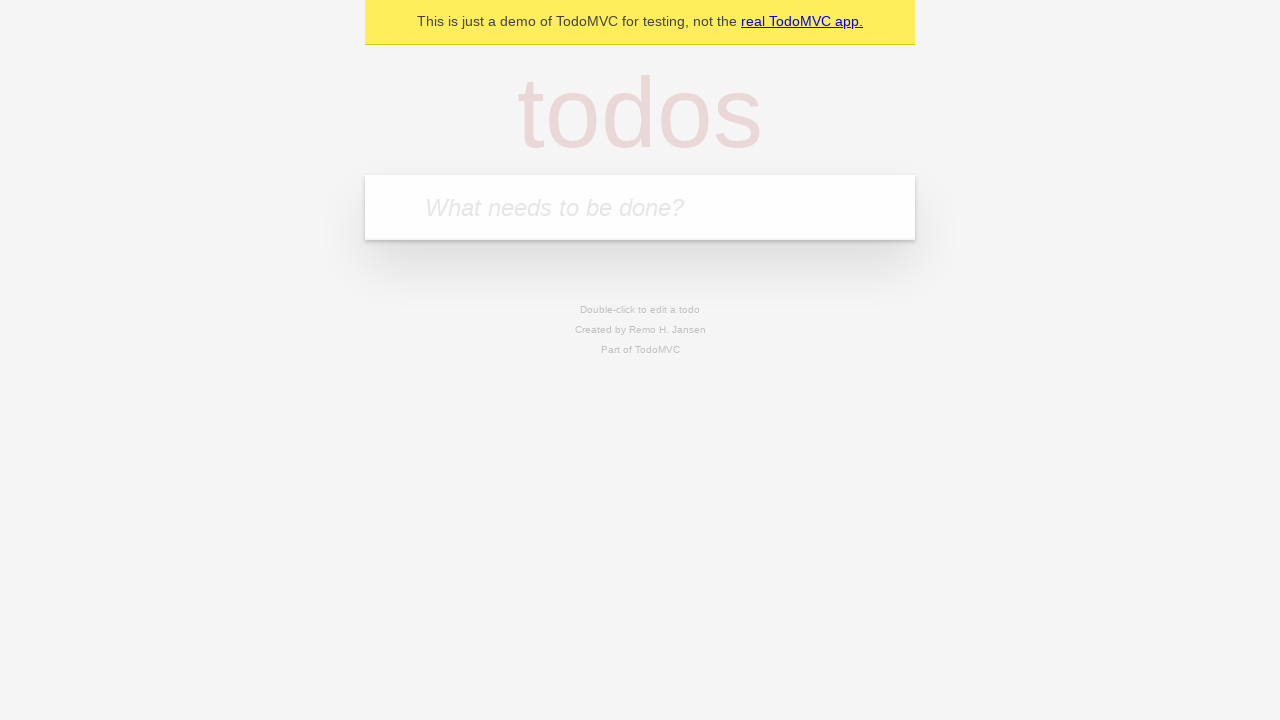

Filled todo input with 'buy some cheese' on internal:attr=[placeholder="What needs to be done?"i]
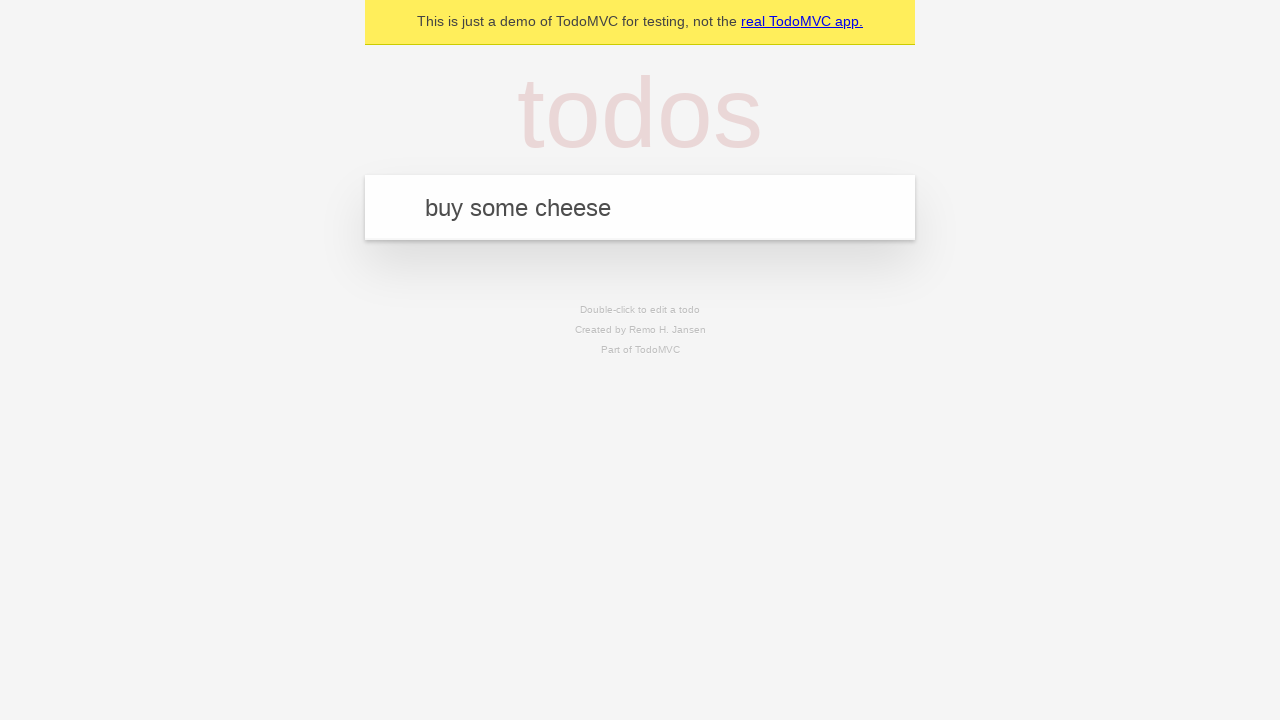

Pressed Enter to add first todo on internal:attr=[placeholder="What needs to be done?"i]
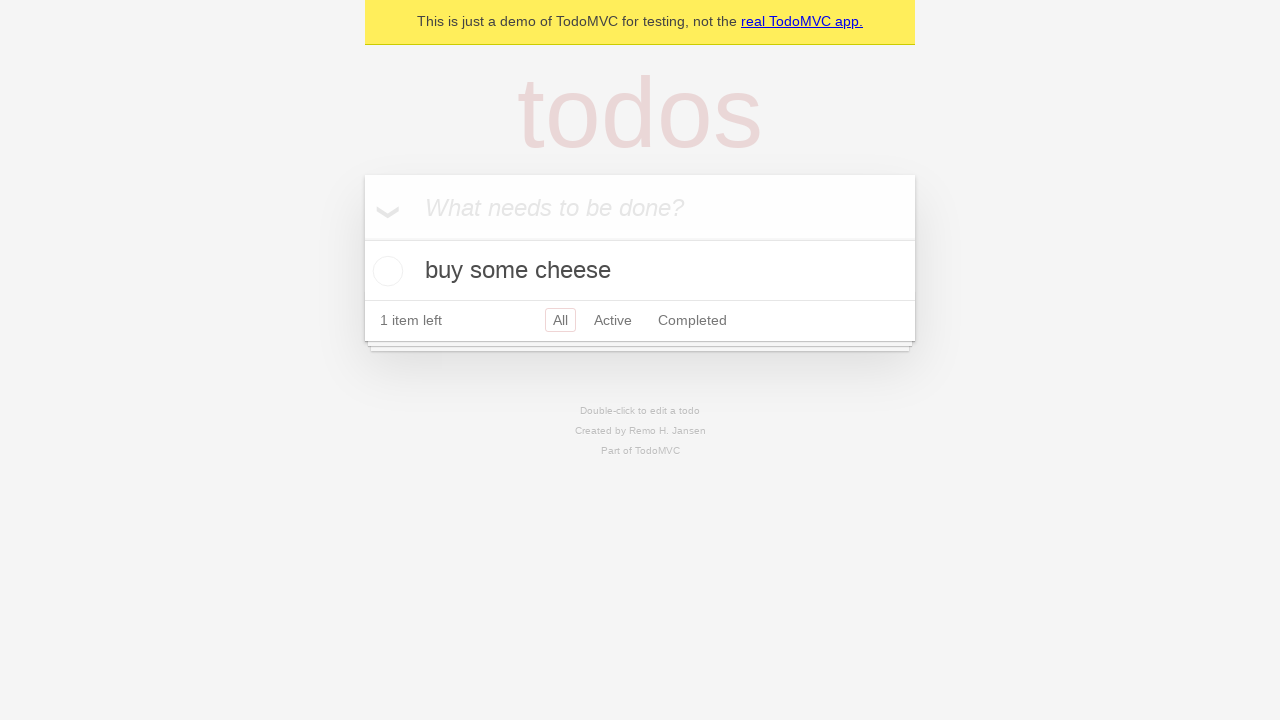

Filled todo input with 'feed the cat' on internal:attr=[placeholder="What needs to be done?"i]
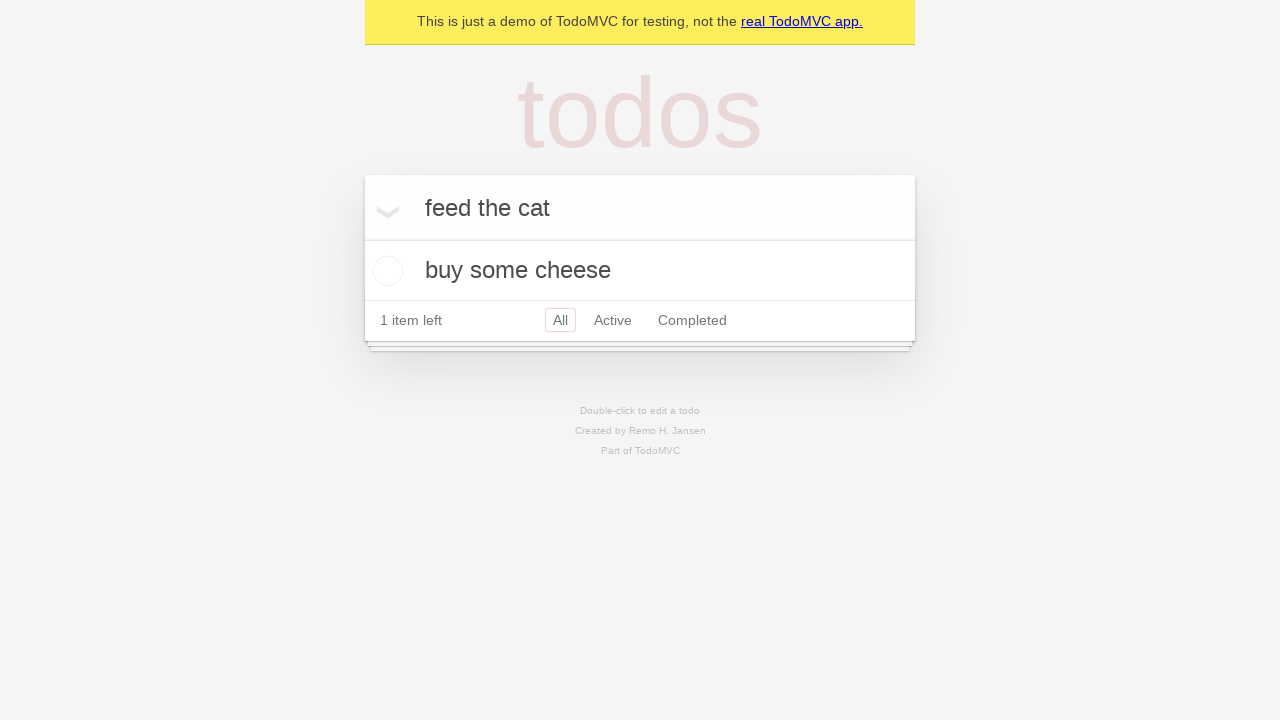

Pressed Enter to add second todo on internal:attr=[placeholder="What needs to be done?"i]
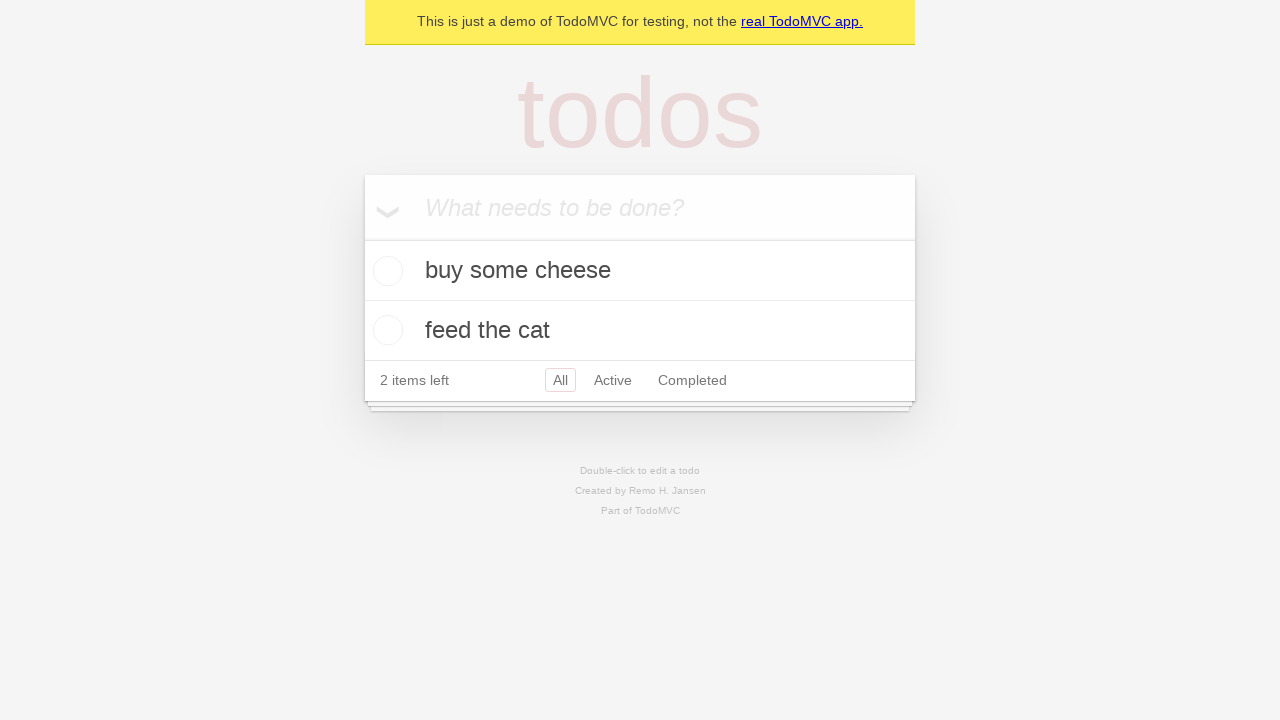

Filled todo input with 'book a doctors appointment' on internal:attr=[placeholder="What needs to be done?"i]
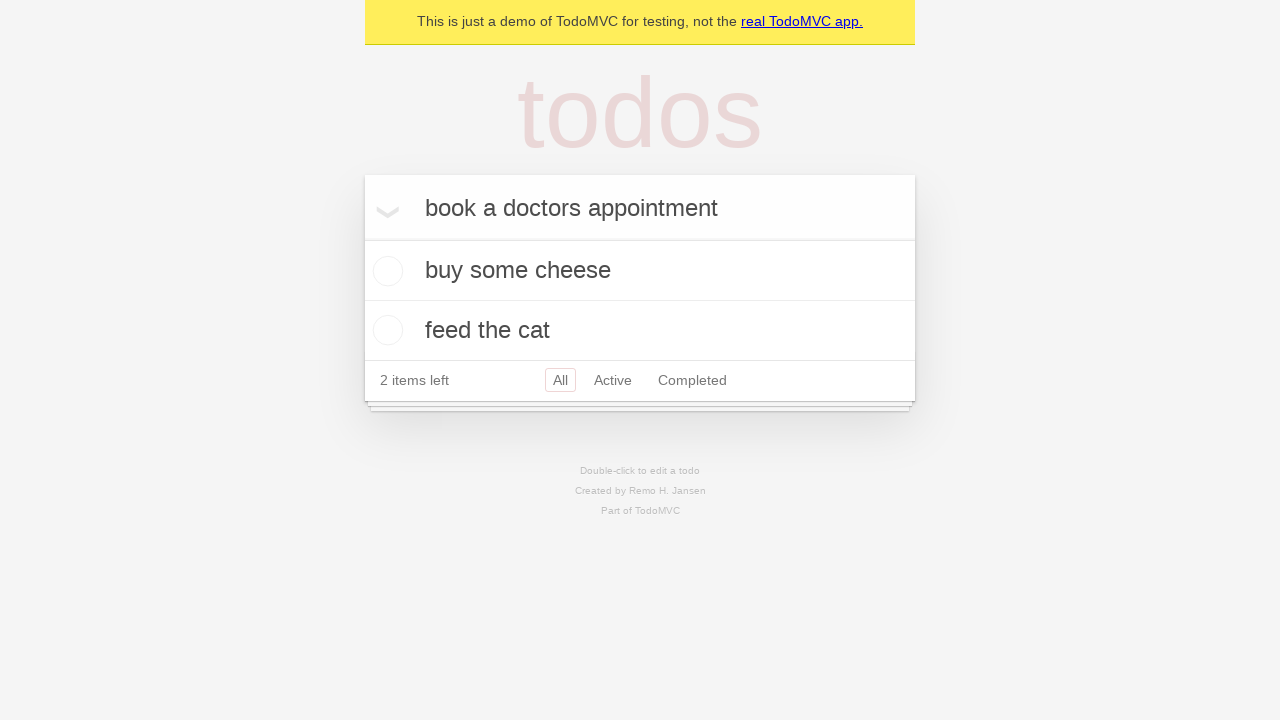

Pressed Enter to add third todo on internal:attr=[placeholder="What needs to be done?"i]
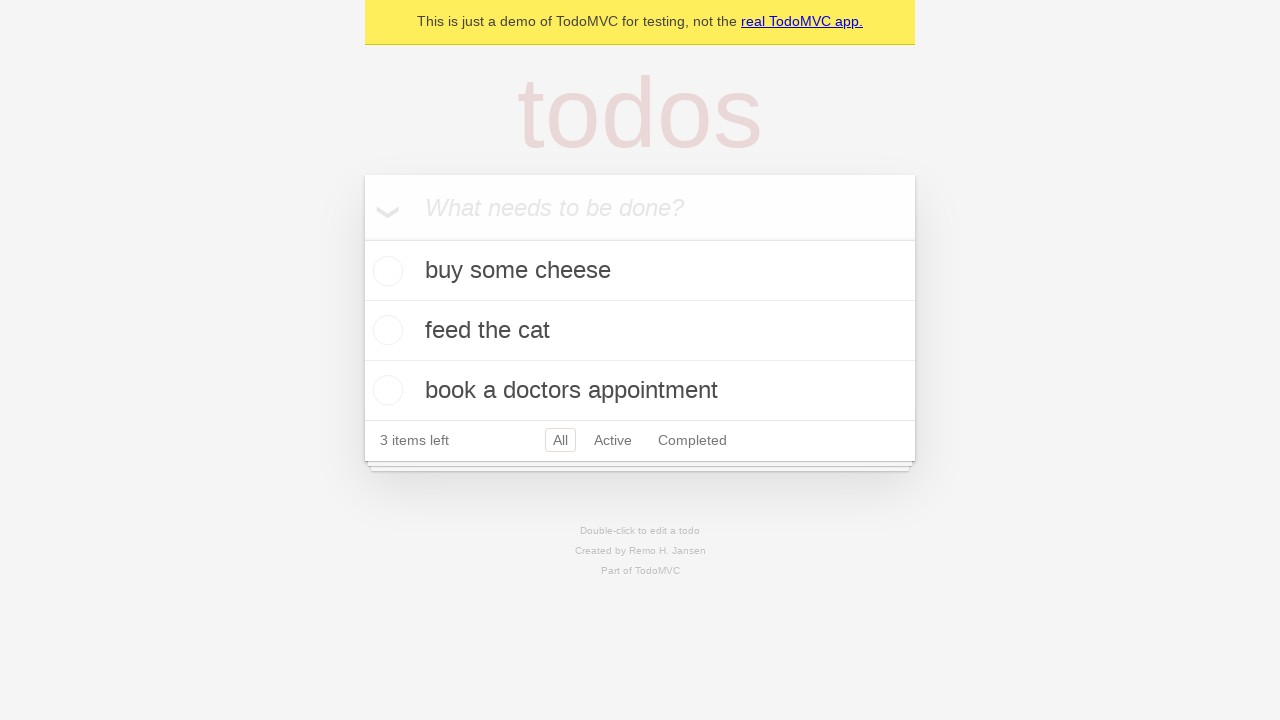

Checked first todo item as completed at (385, 271) on .todo-list li .toggle >> nth=0
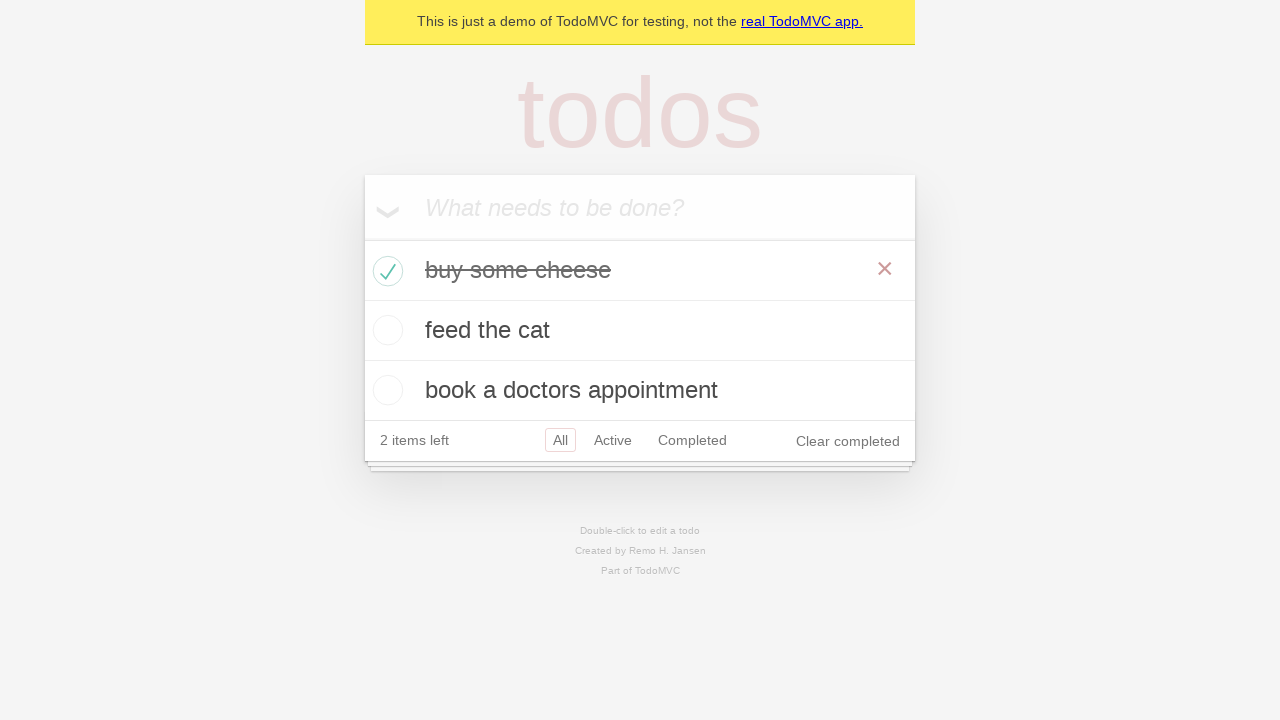

Clicked Clear completed button to remove completed items at (848, 441) on internal:role=button[name="Clear completed"i]
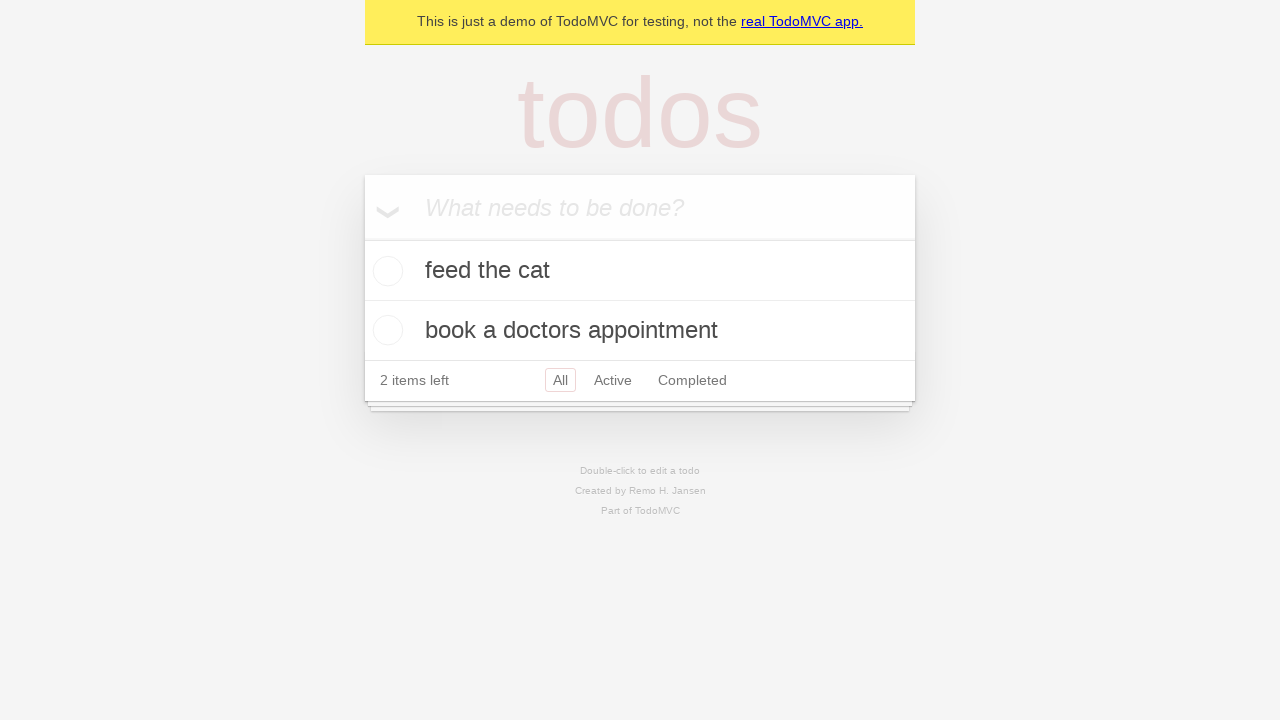

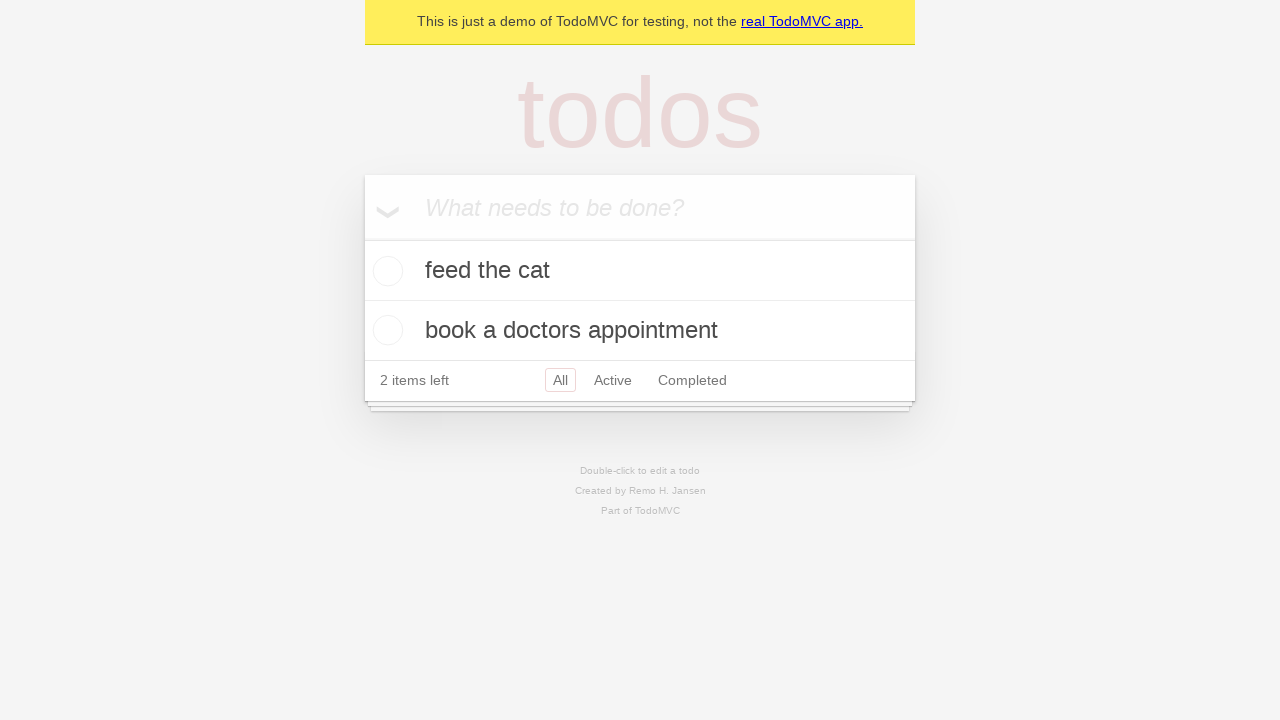